Tests radio button selection by clicking through multiple radio button options

Starting URL: http://formy-project.herokuapp.com/radiobutton

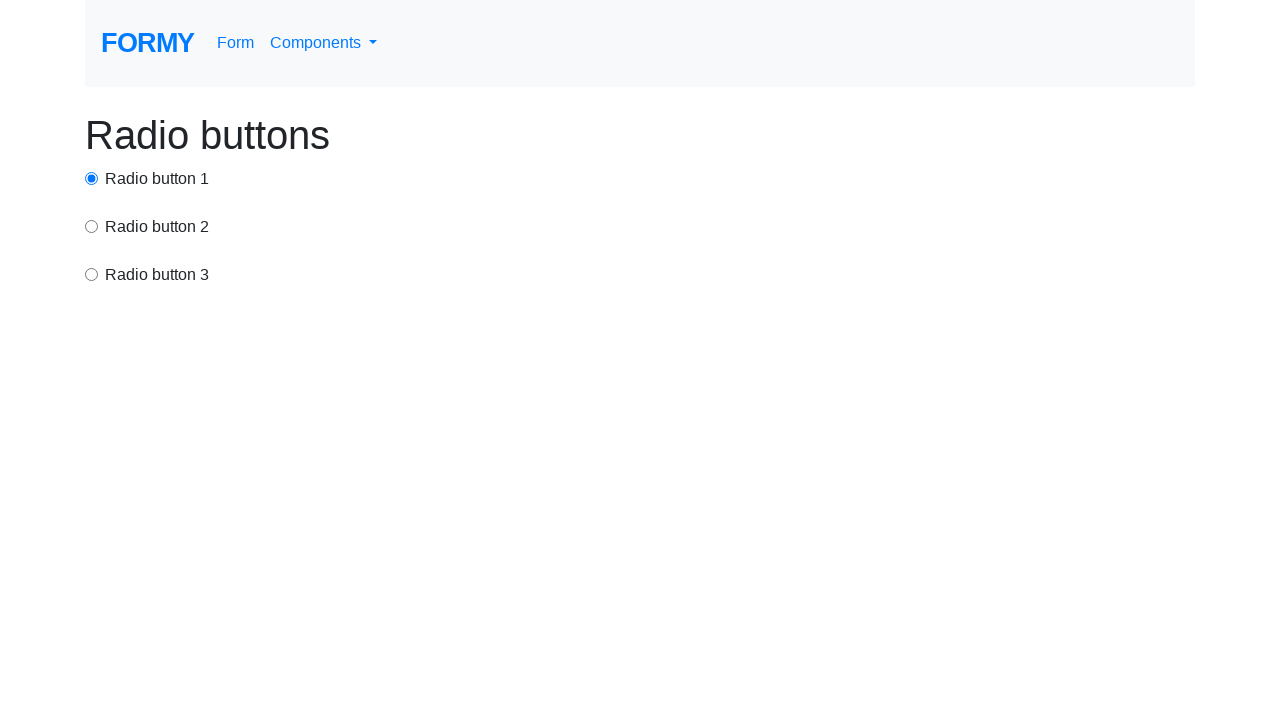

Clicked first radio button option at (92, 178) on #radio-button-1
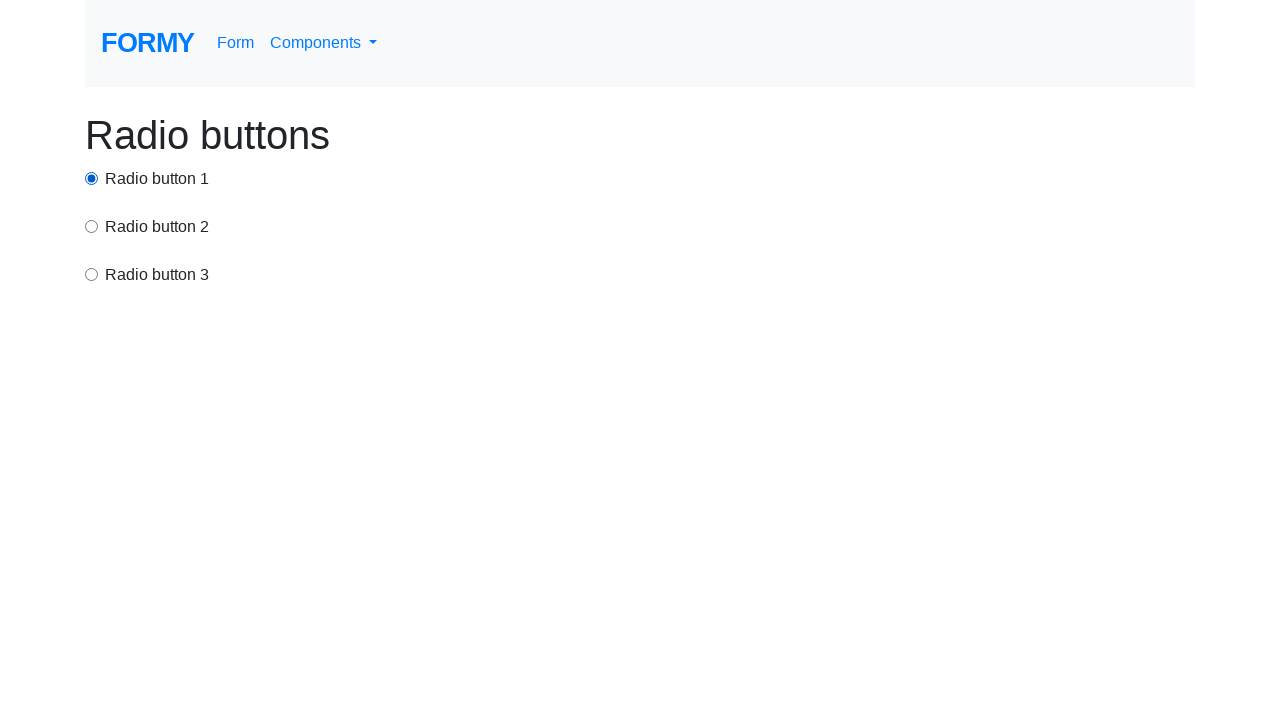

Clicked second radio button option at (92, 226) on input[value='option2']
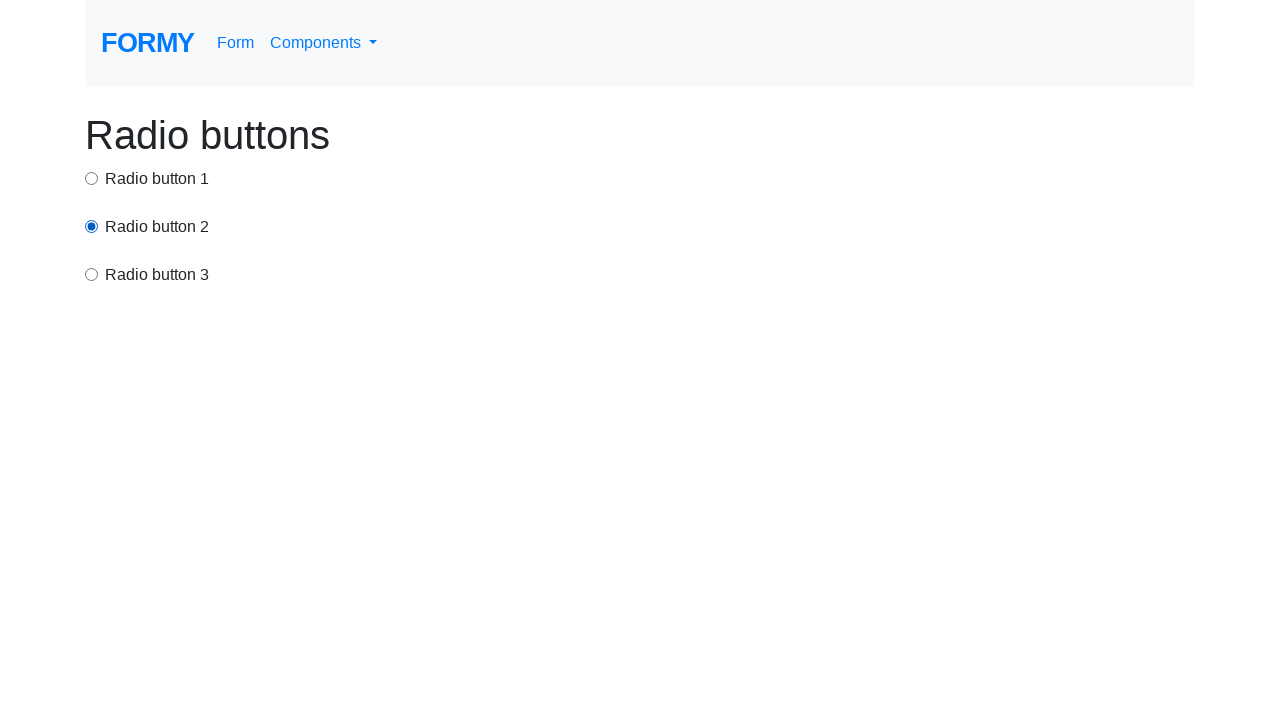

Clicked third radio button option at (92, 274) on xpath=/html/body/div/div[3]/input
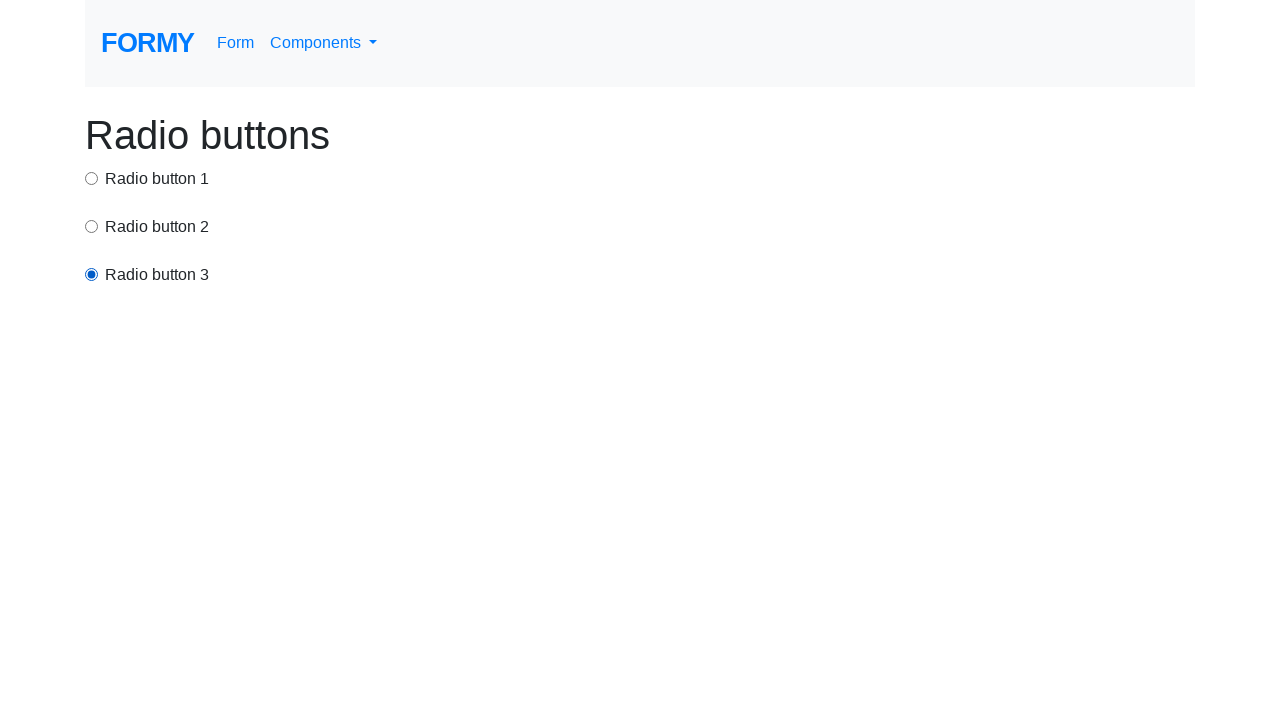

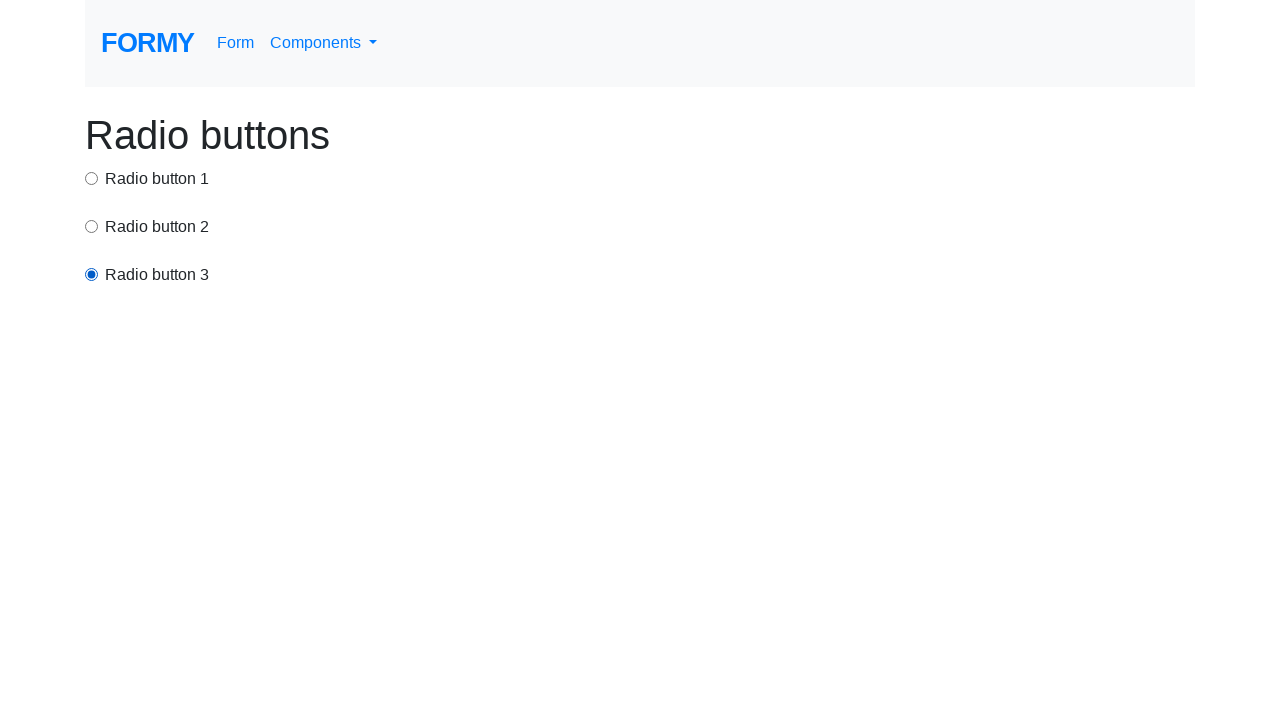